Tests opening a new browser tab by clicking the New Tab button and verifying the new tab content

Starting URL: https://demoqa.com/browser-windows

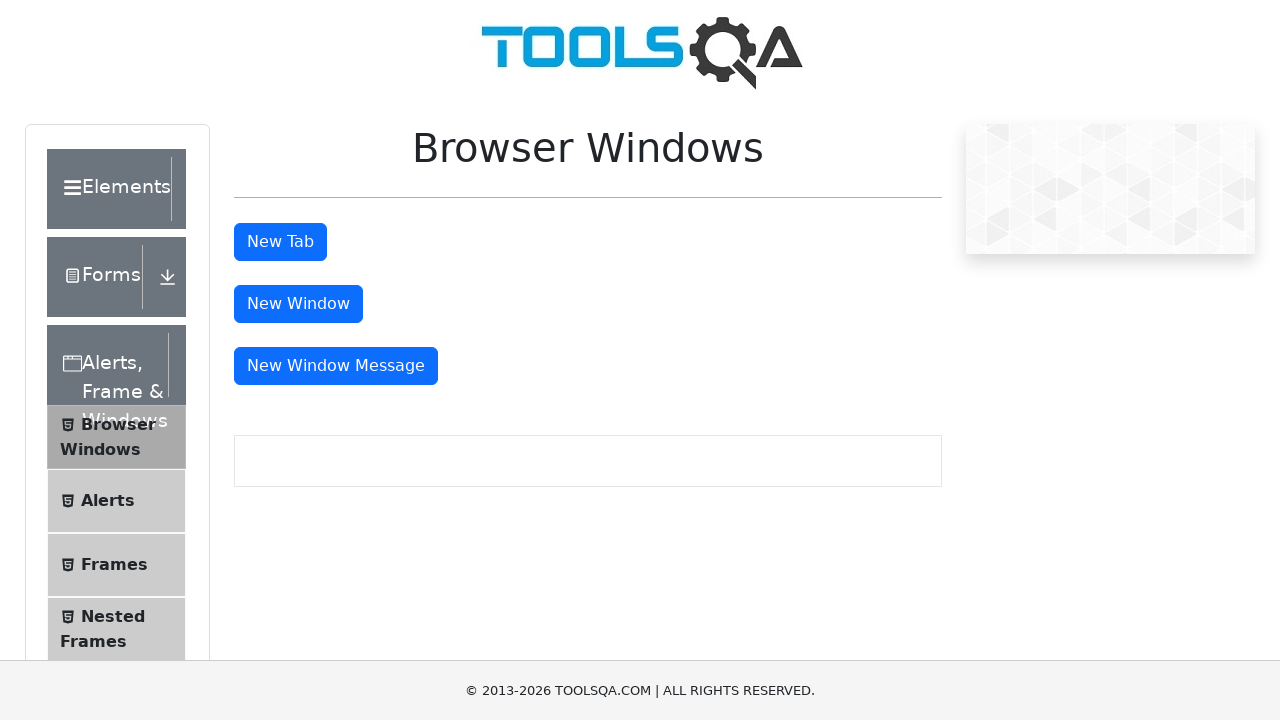

New Tab button selector loaded
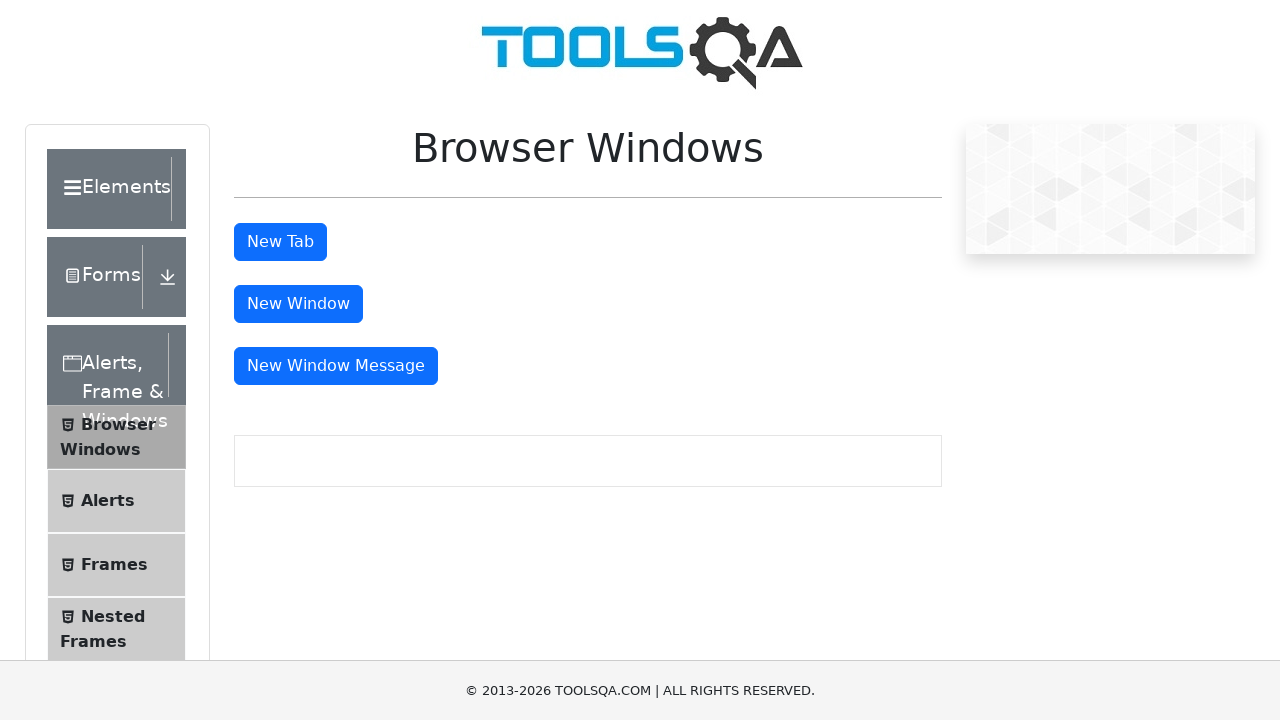

Clicked New Tab button at (280, 242) on #tabButton
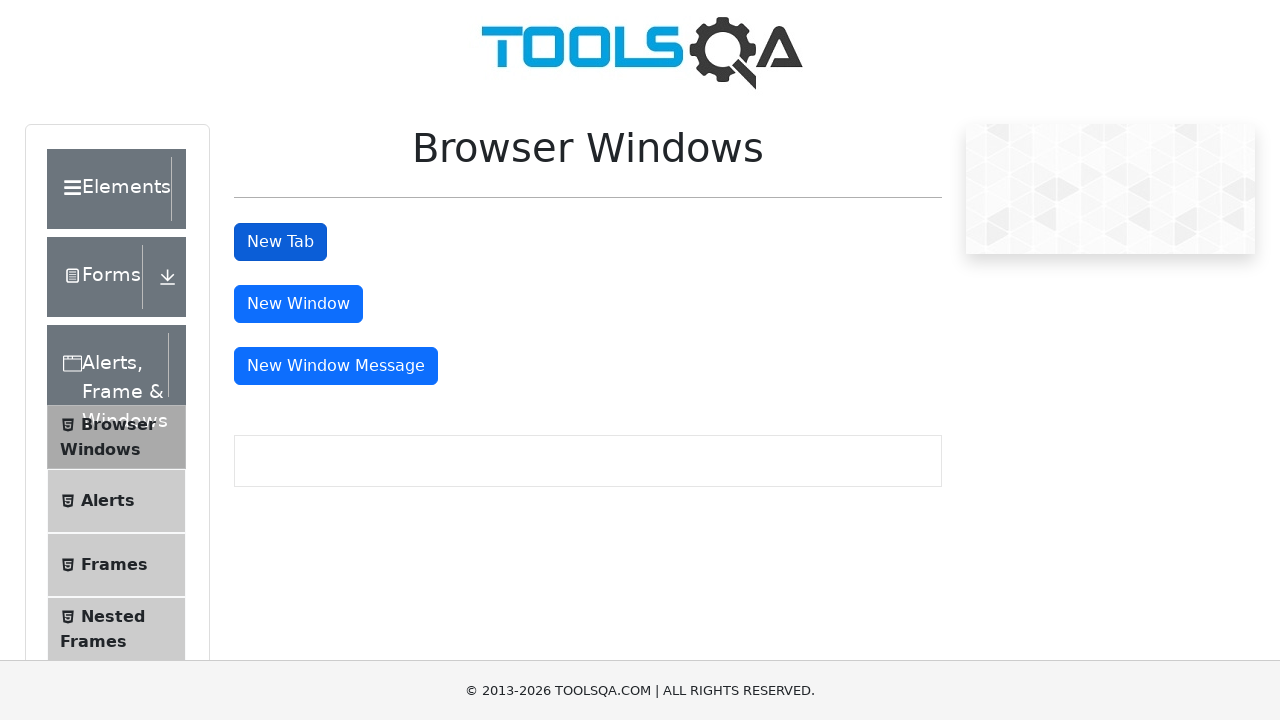

New tab loaded completely
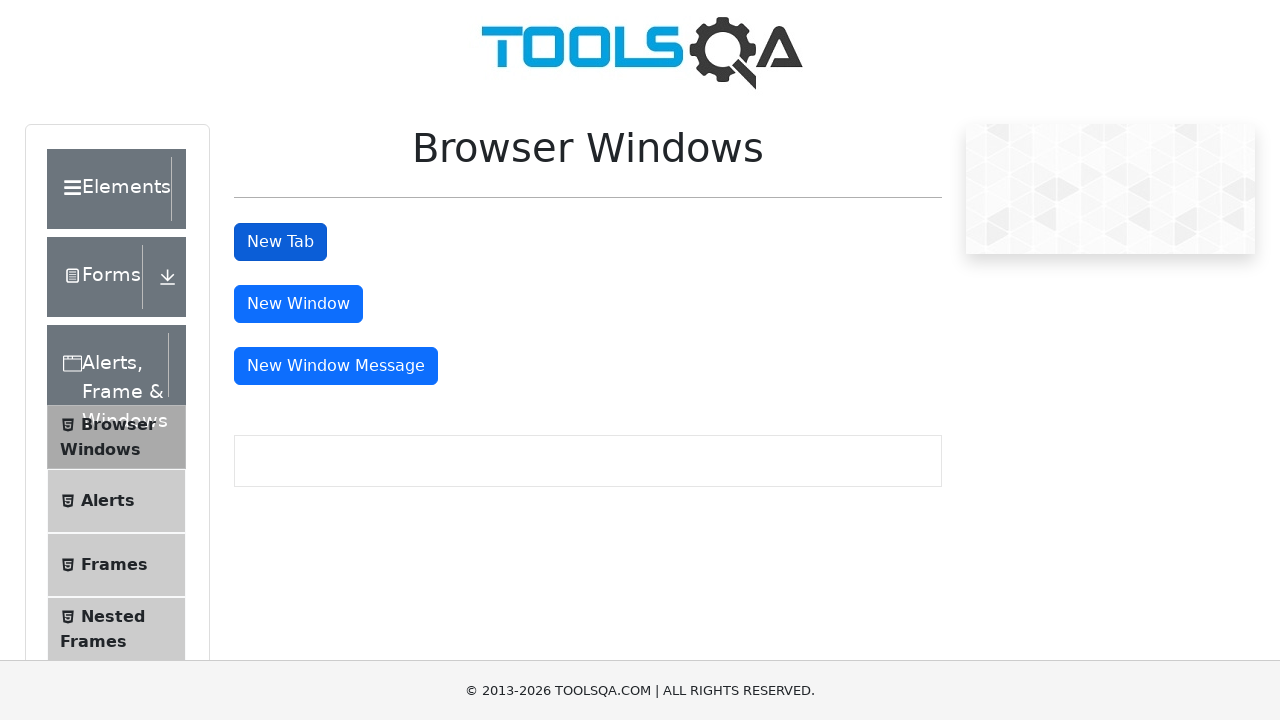

Verified new tab URL is https://demoqa.com/sample
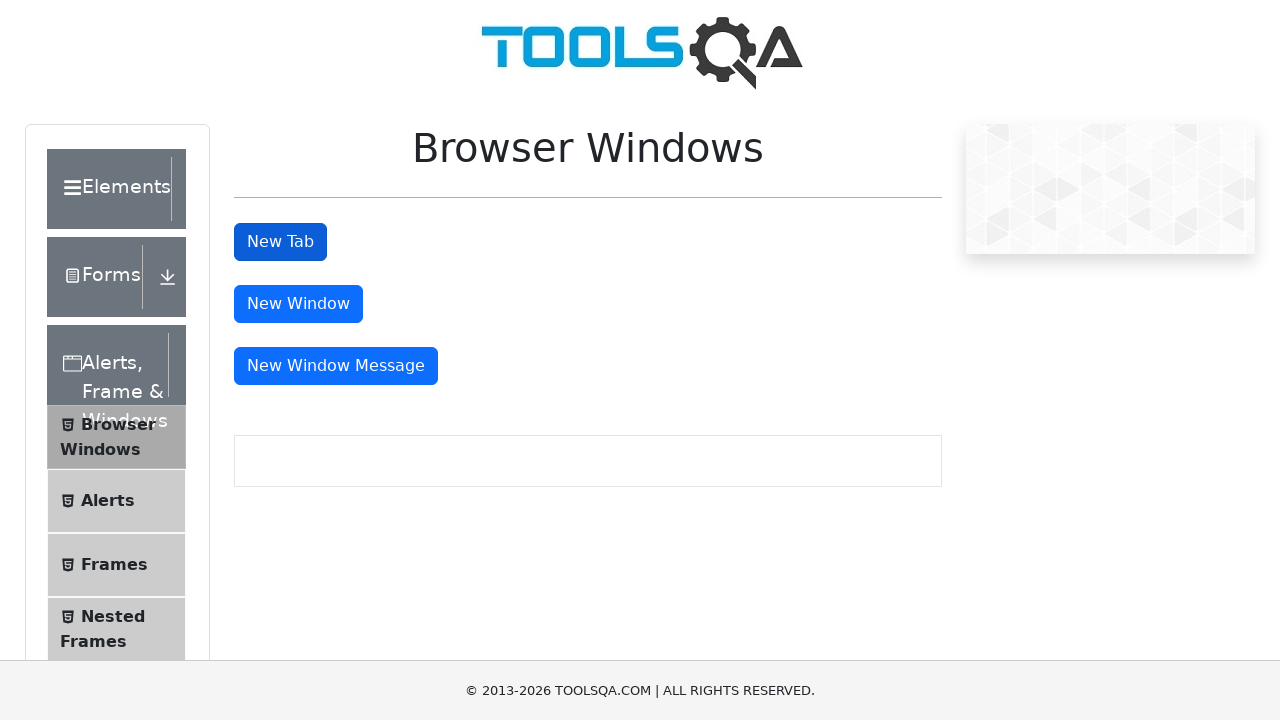

Verified heading text is 'This is a sample page'
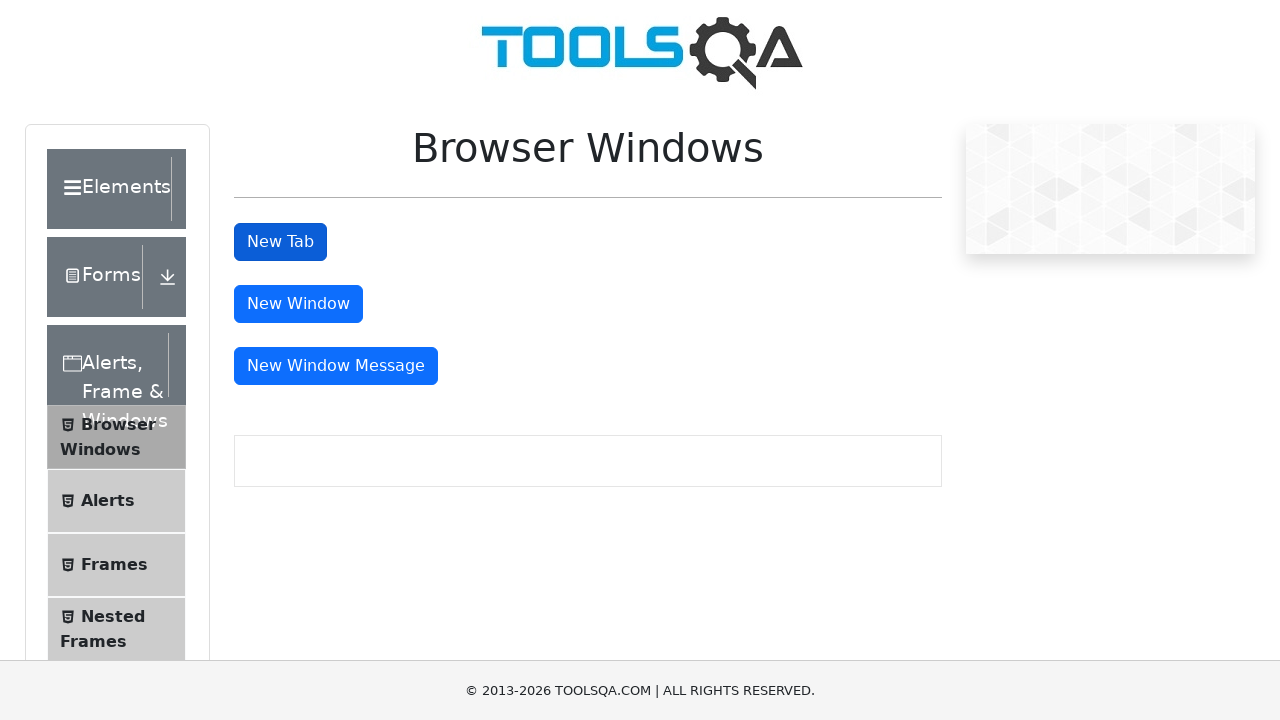

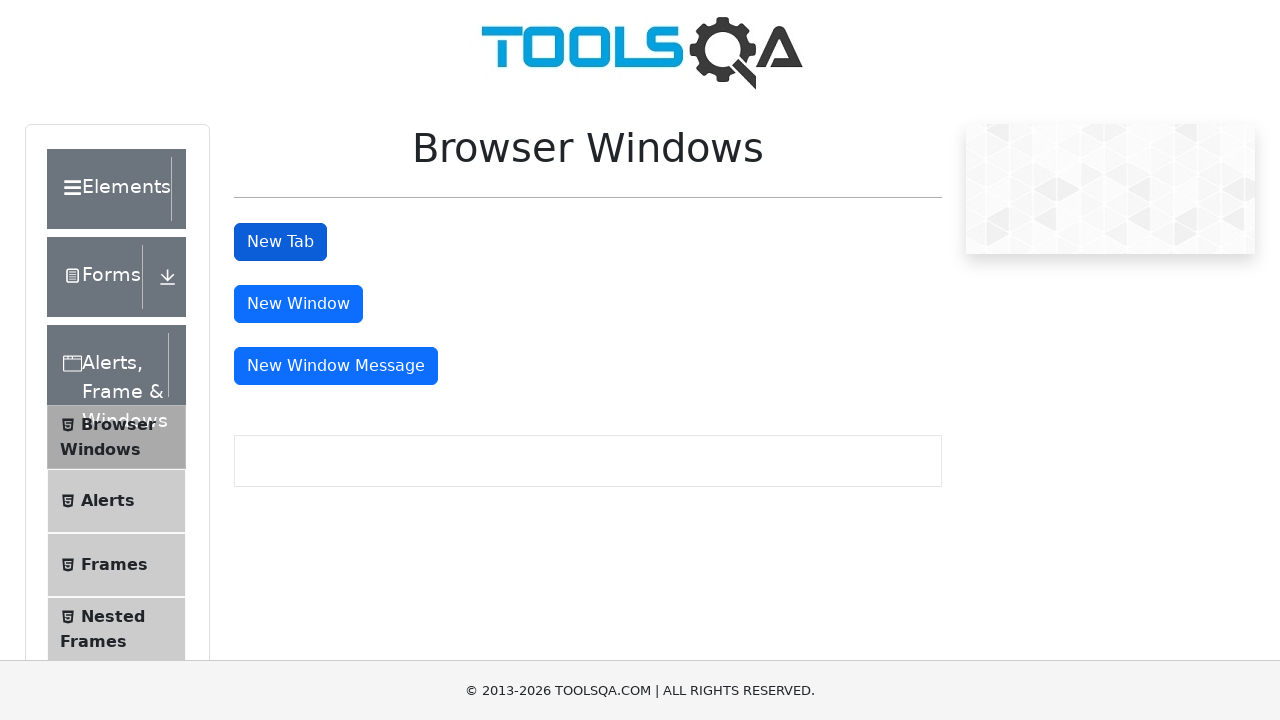